Navigates to hashito.biz website and verifies that the main heading element is displayed

Starting URL: https://hashito.biz/

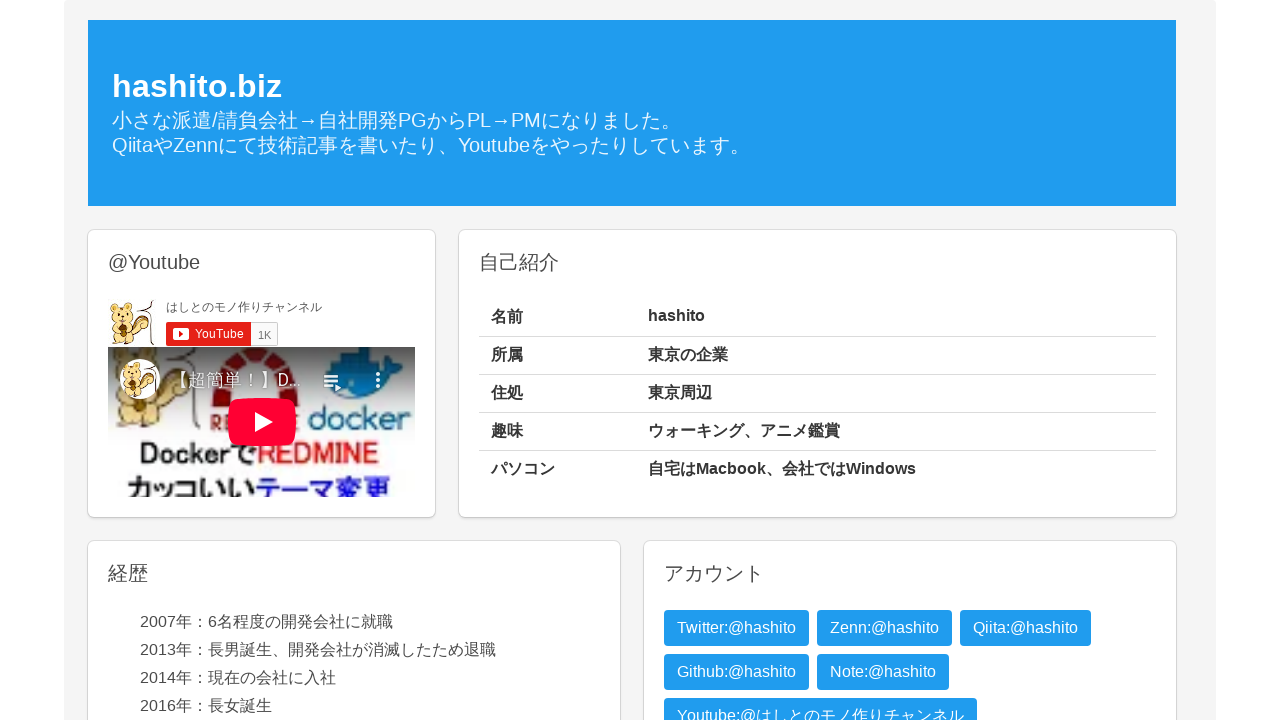

Waited for main heading element to load
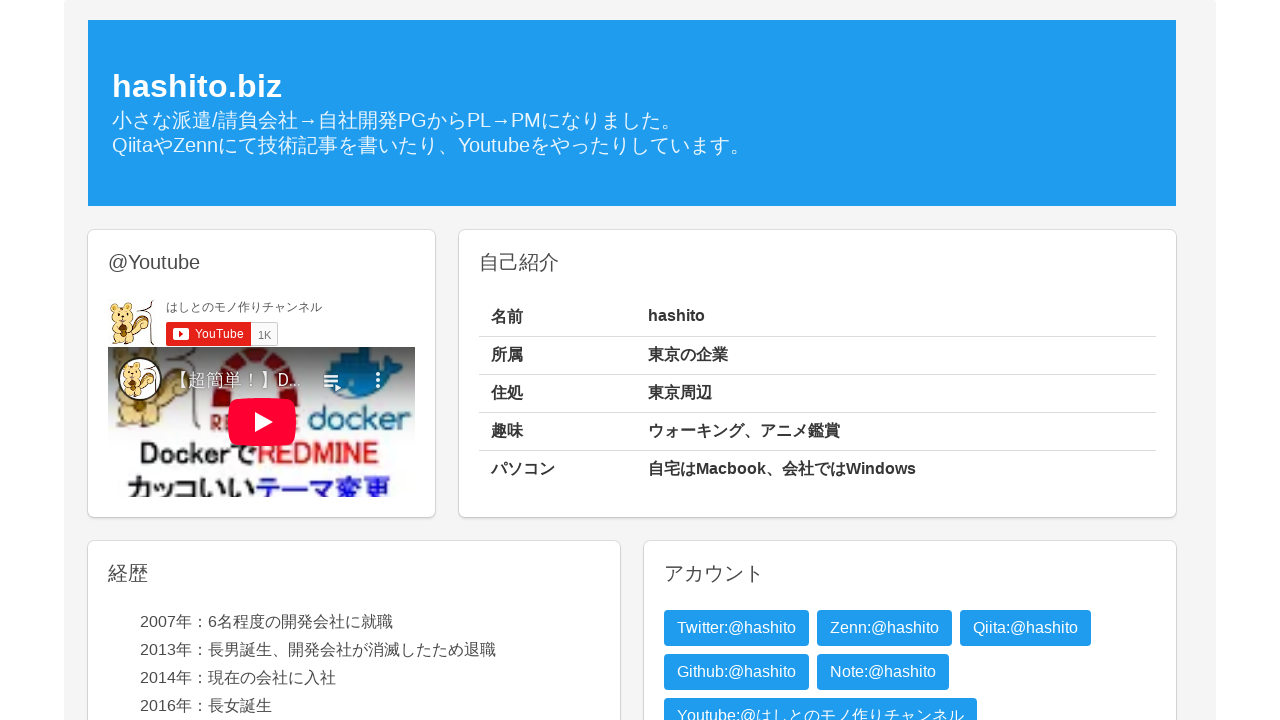

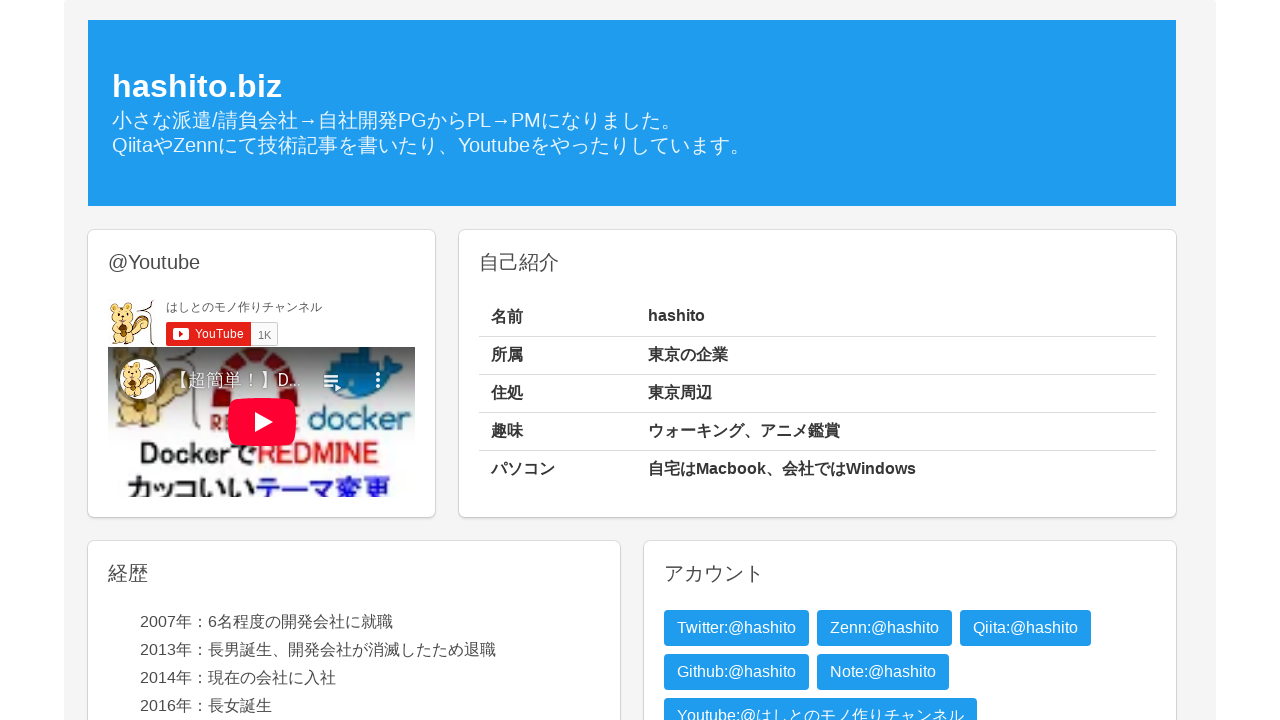